Tests alert handling by clicking a button that triggers a simple alert and reading its text

Starting URL: https://www.automationtestinginsider.com/2019/08/textarea-textarea-element-defines-multi.html

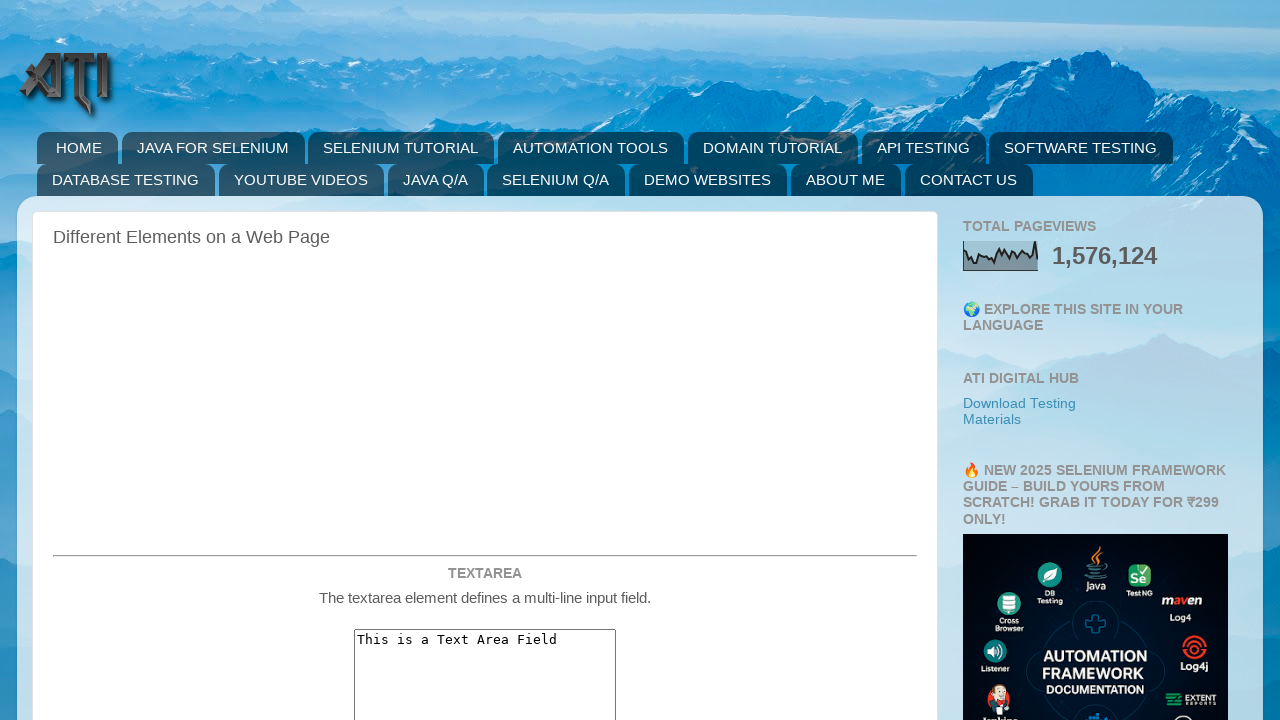

Clicked button to trigger simple alert at (485, 360) on button#simpleAlert
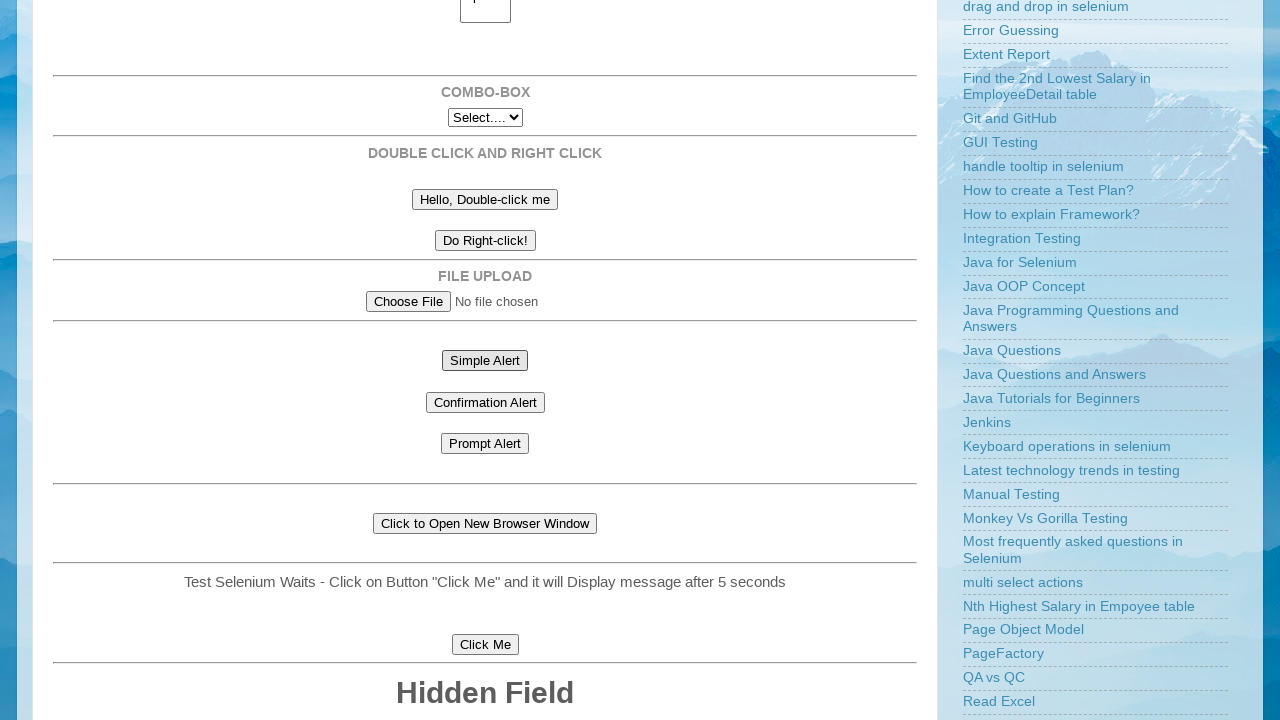

Set up dialog handler to accept alerts
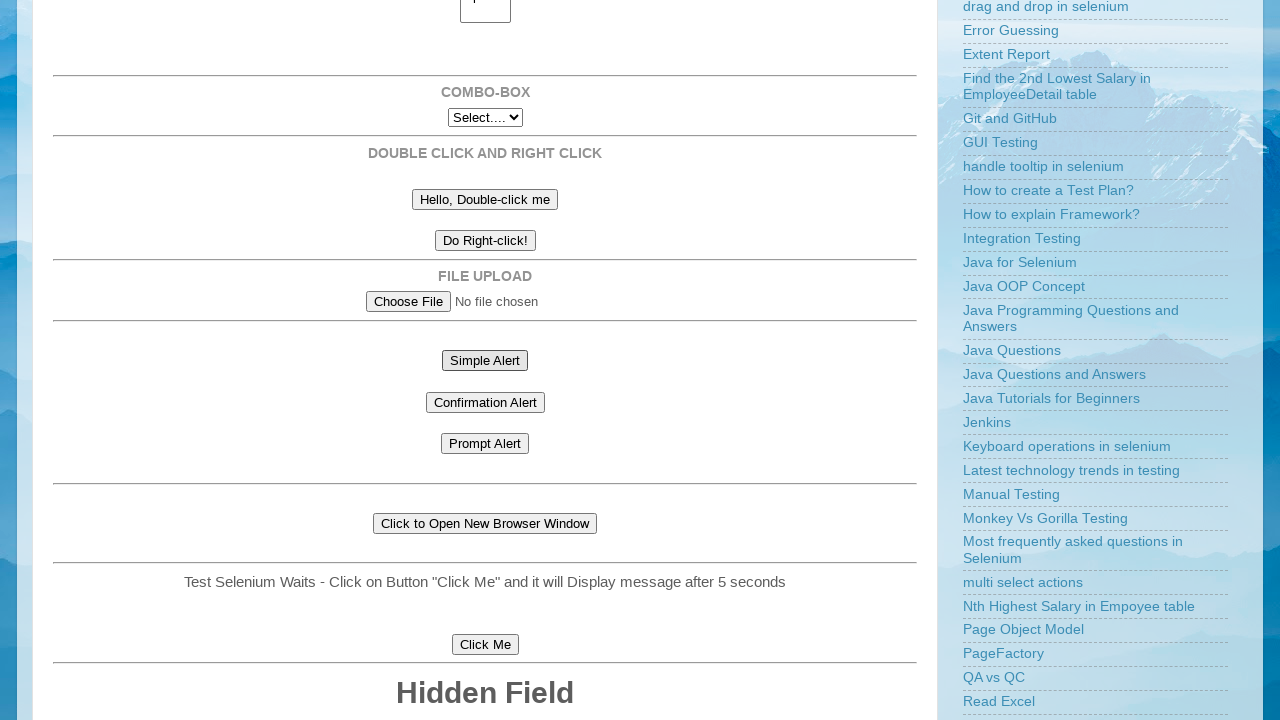

Waited 1 second for alert handling to complete
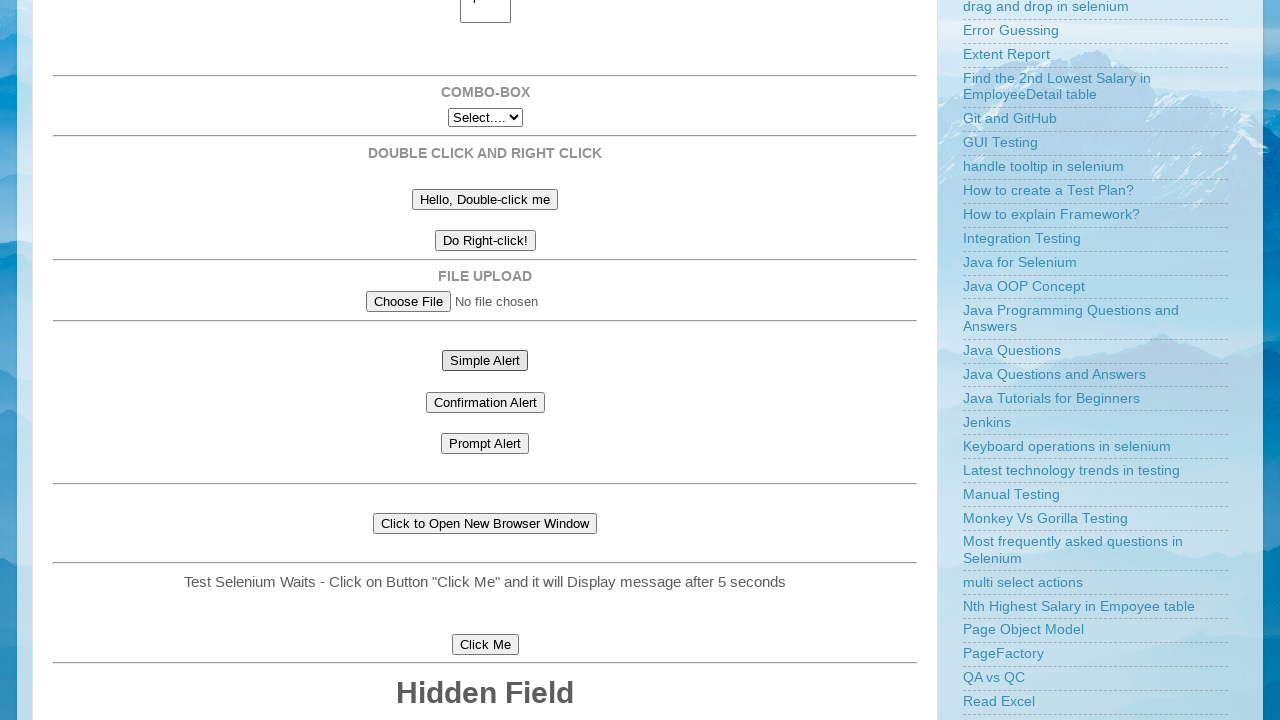

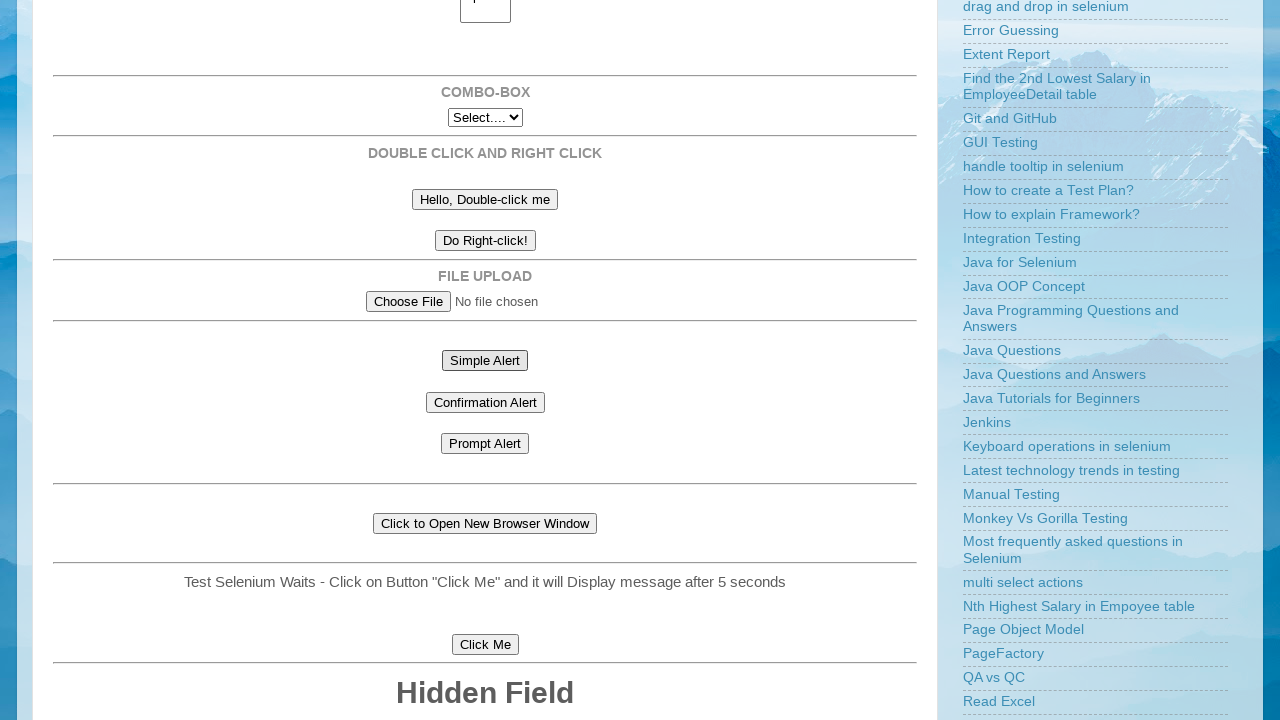